Tests clicking an adder button and verifying a dynamically added box with implicit wait

Starting URL: https://www.selenium.dev/selenium/web/dynamic.html

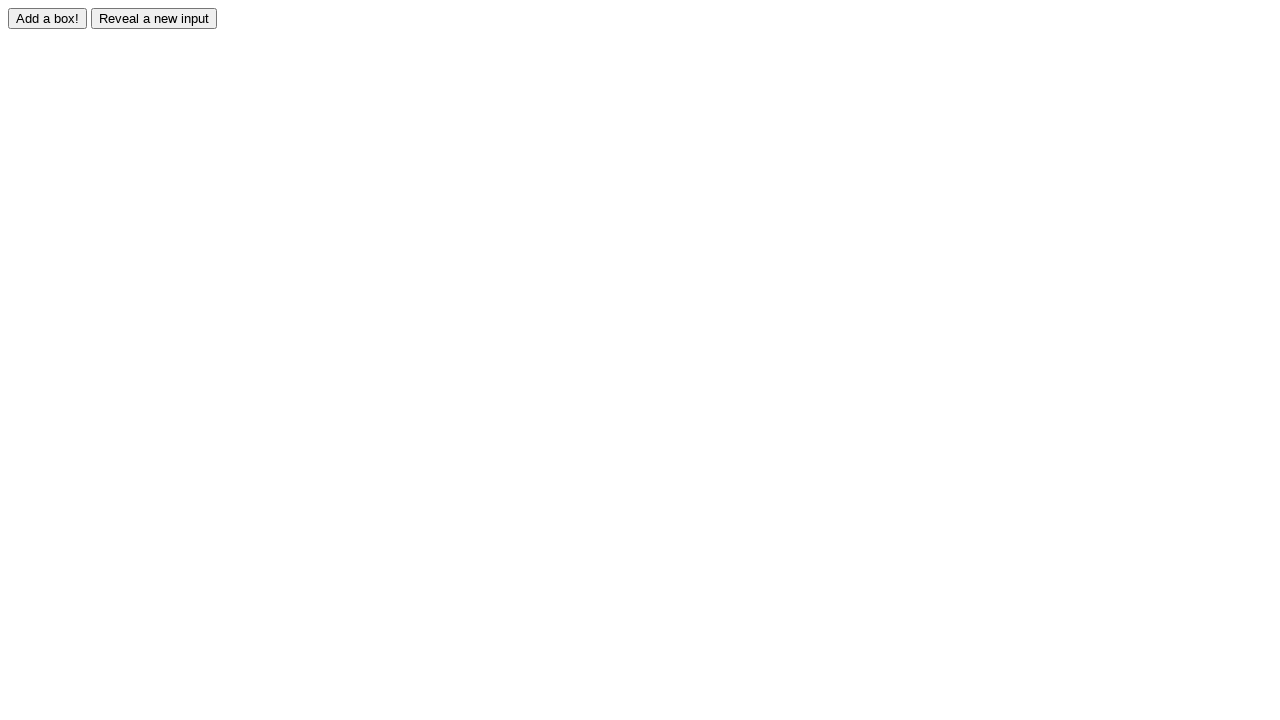

Navigated to dynamic elements test page
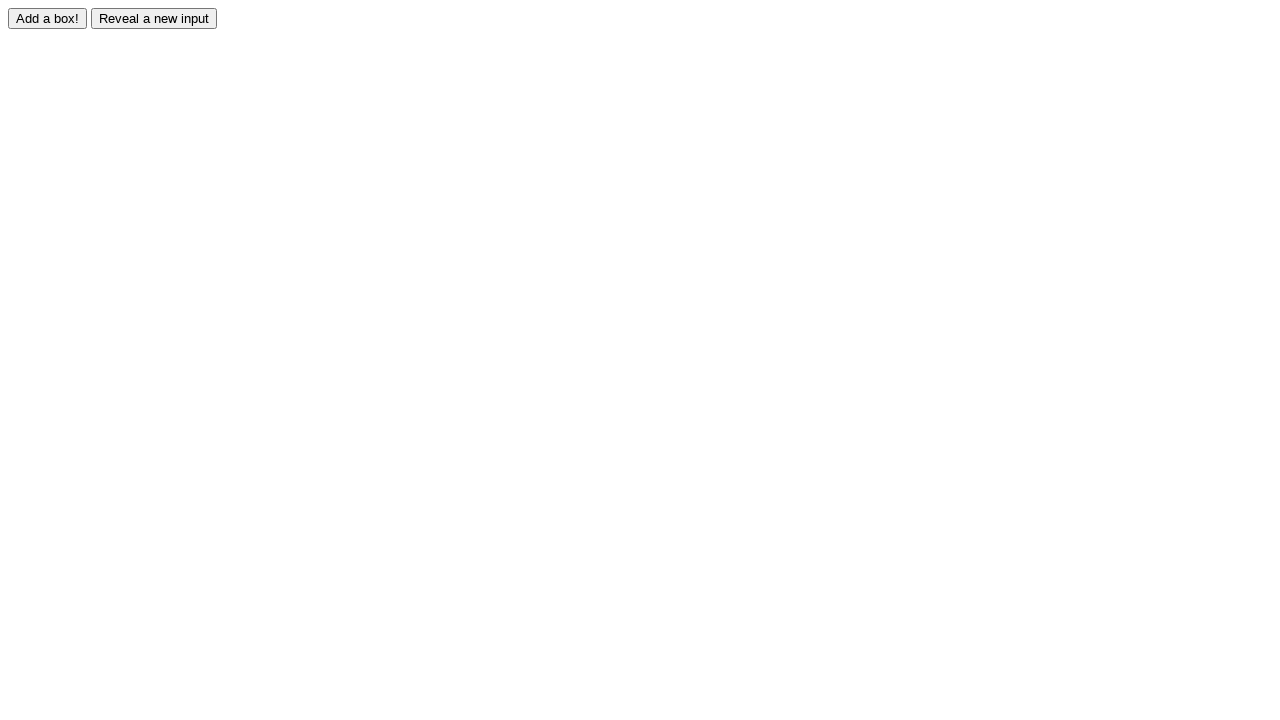

Clicked the adder button to add a new box at (48, 18) on #adder
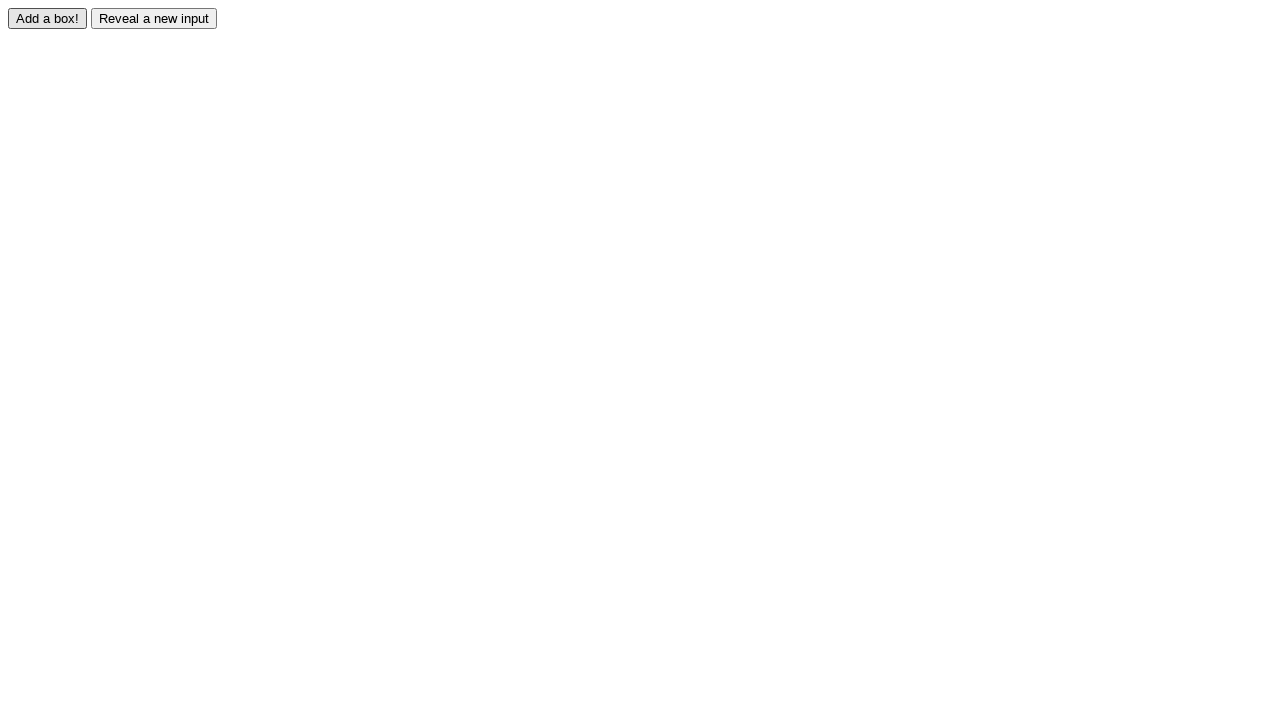

Verified that dynamically added box is visible with implicit wait
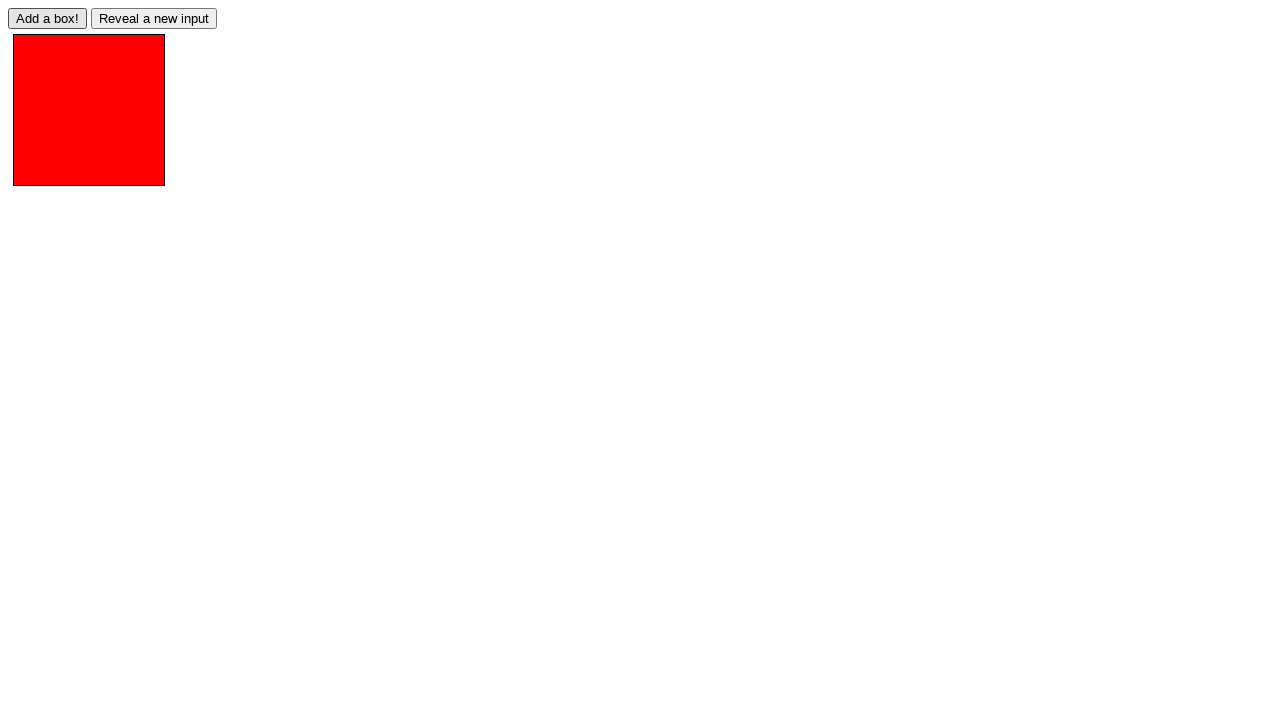

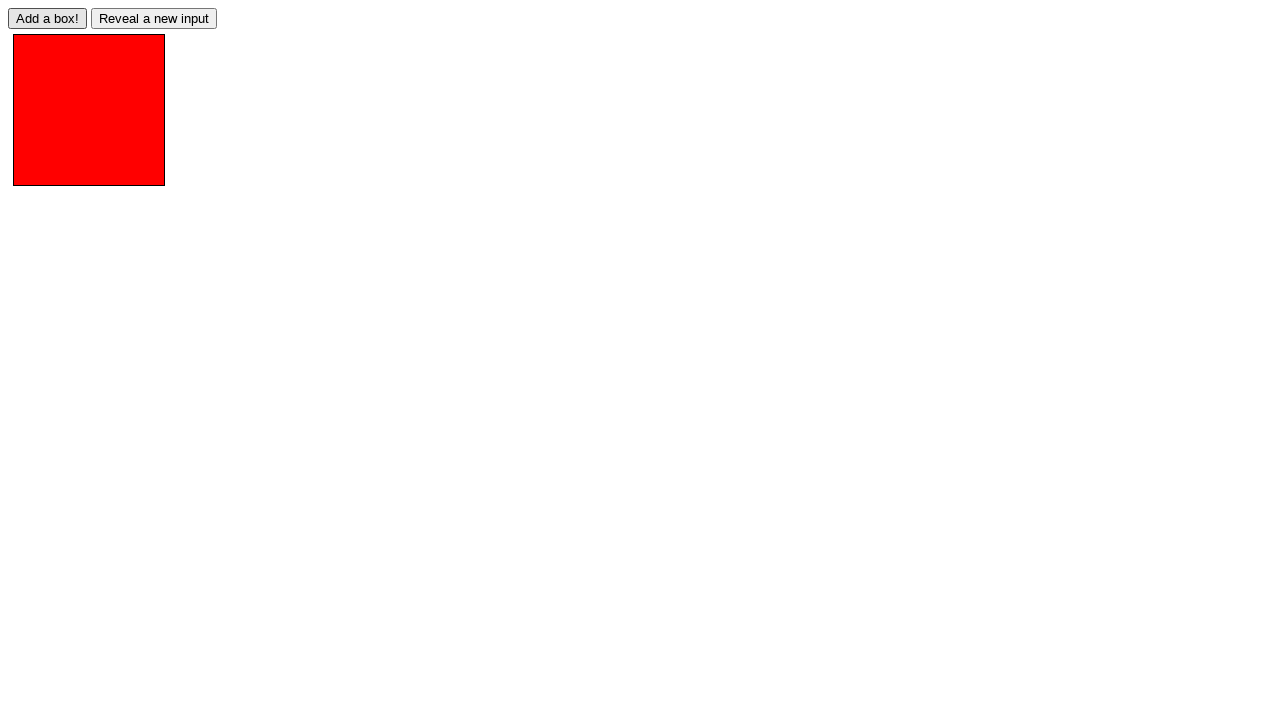